Tests modal dialog functionality by clicking a button to open a user creation modal, filling in name, email, and password fields, submitting the form, and verifying the new user appears in a table.

Starting URL: http://www.seleniumui.moderntester.pl/modal-dialog.php

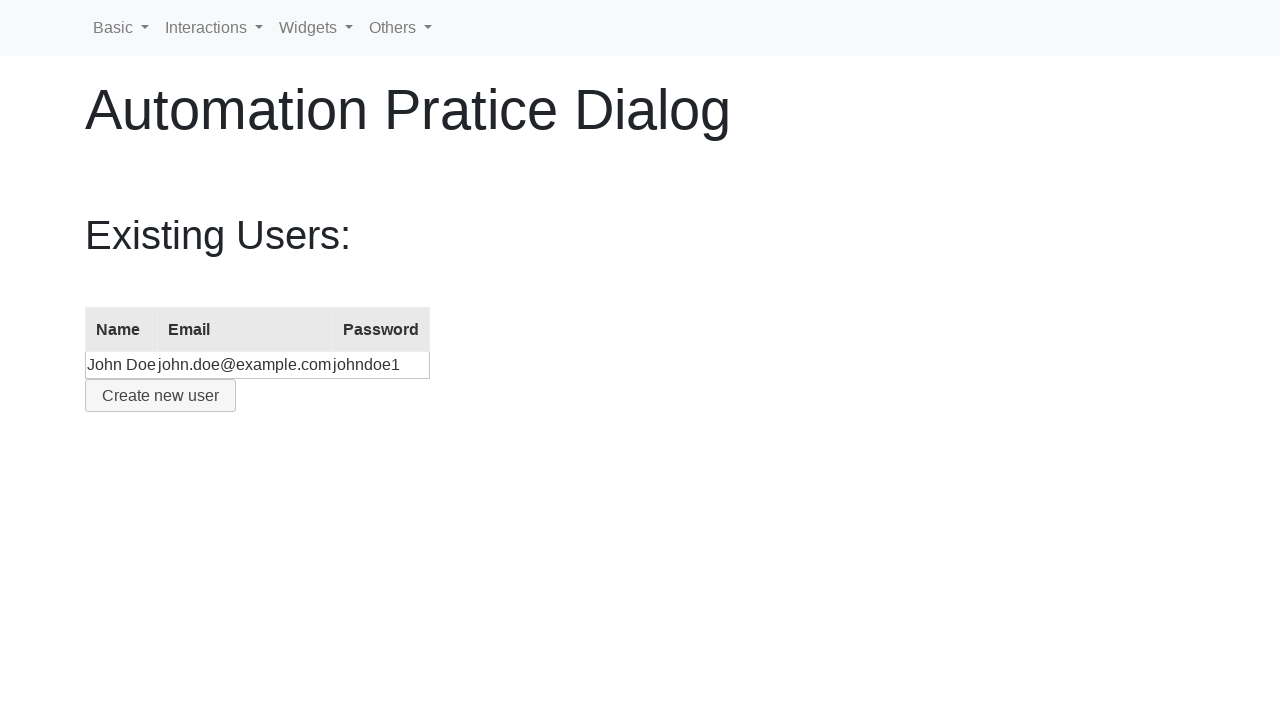

Clicked create user button to open modal dialog at (160, 396) on #create-user
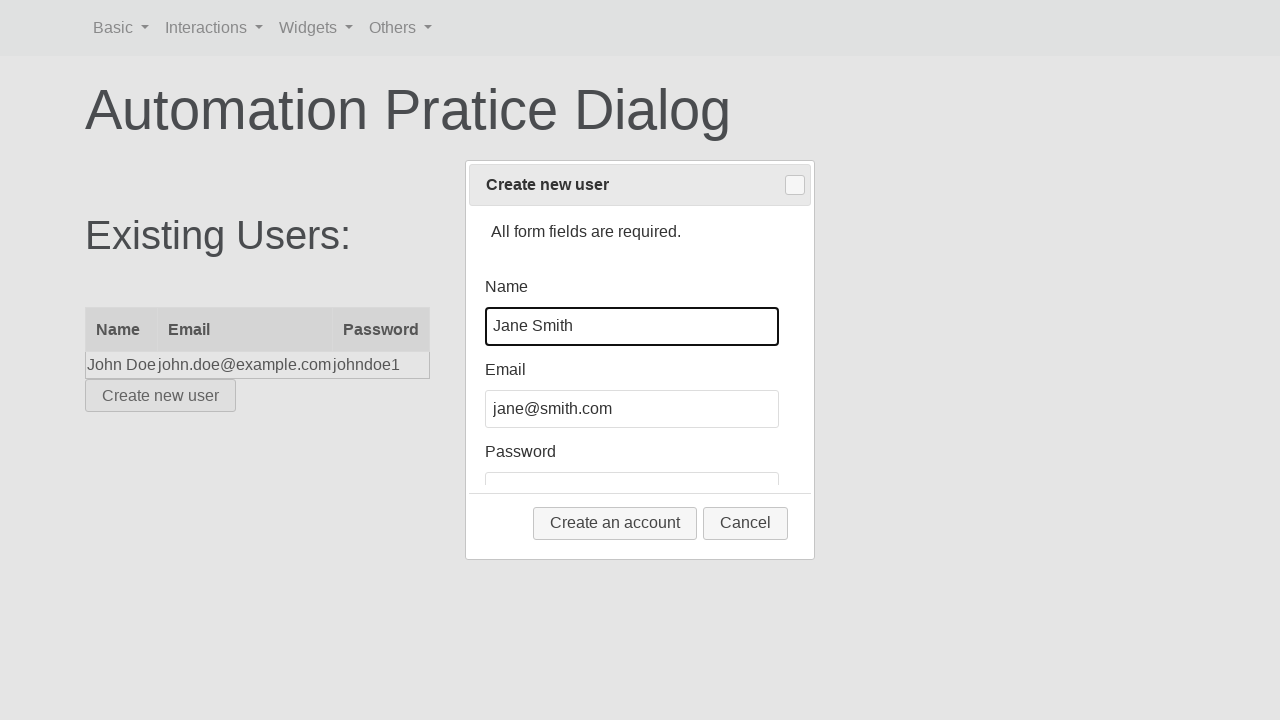

Modal dialog form became visible
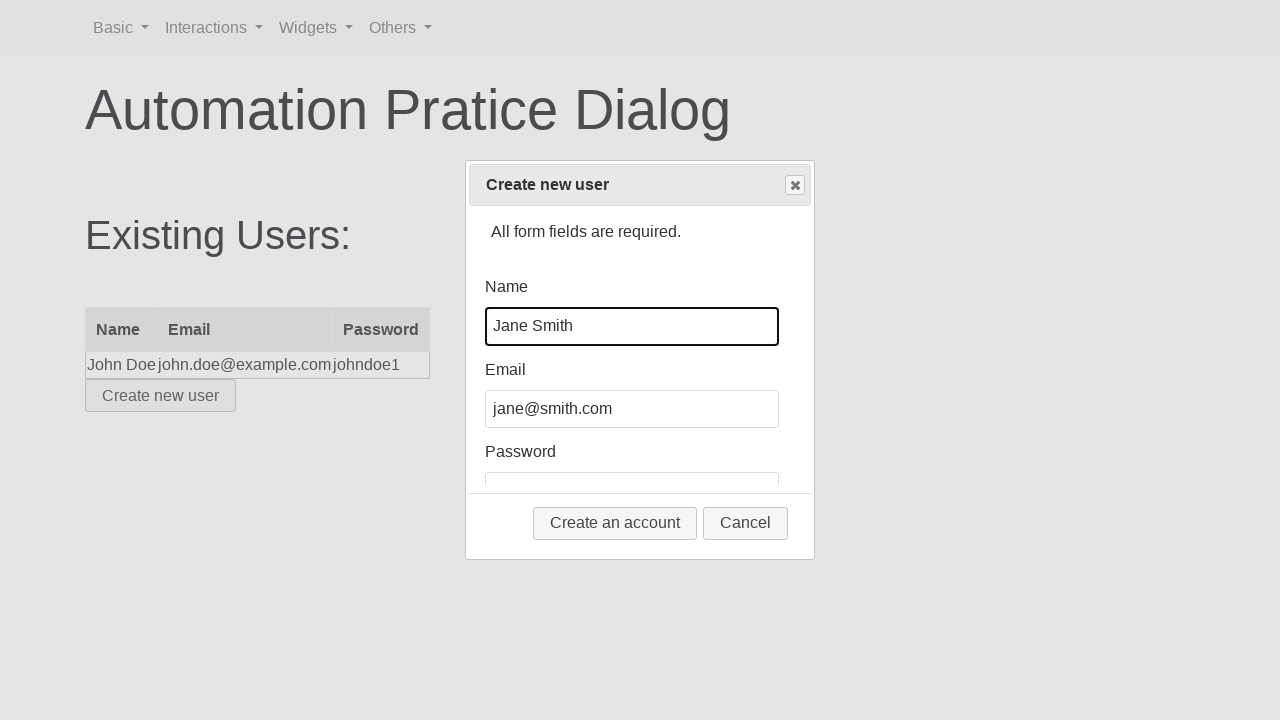

Filled name field with 'Maria Santos' on #name
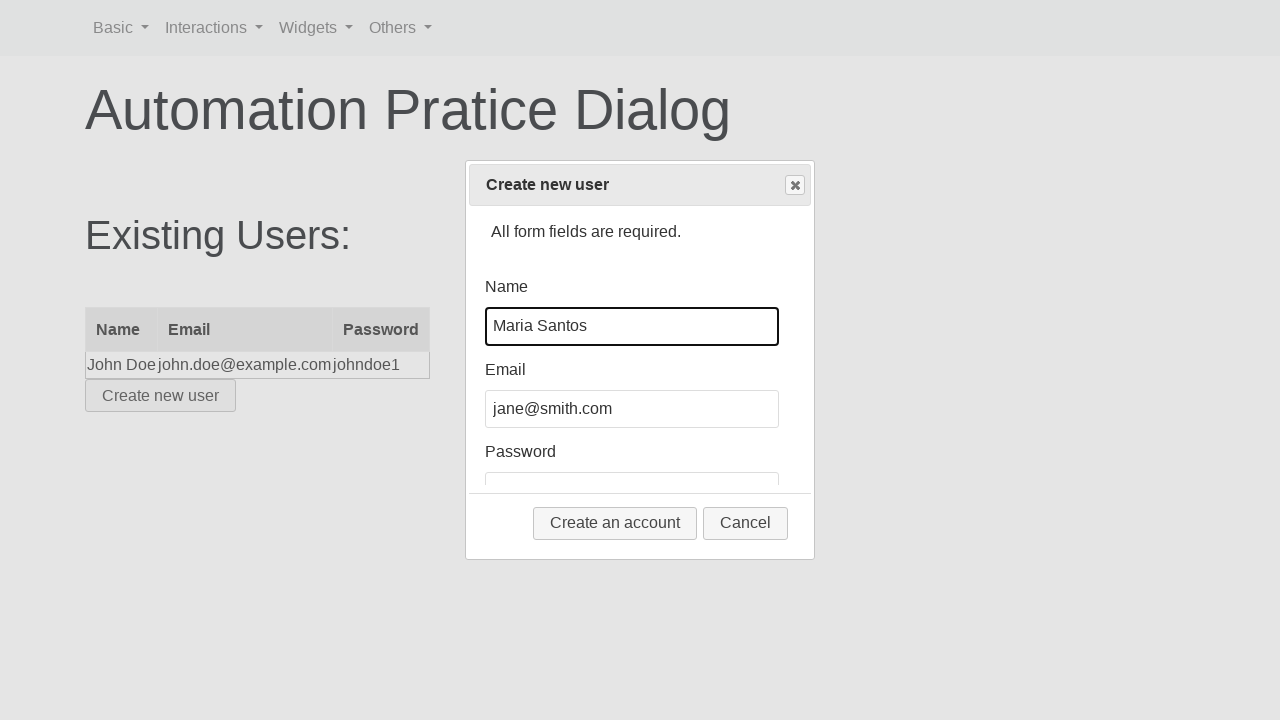

Filled email field with 'maria.santos@testmail.com' on #email
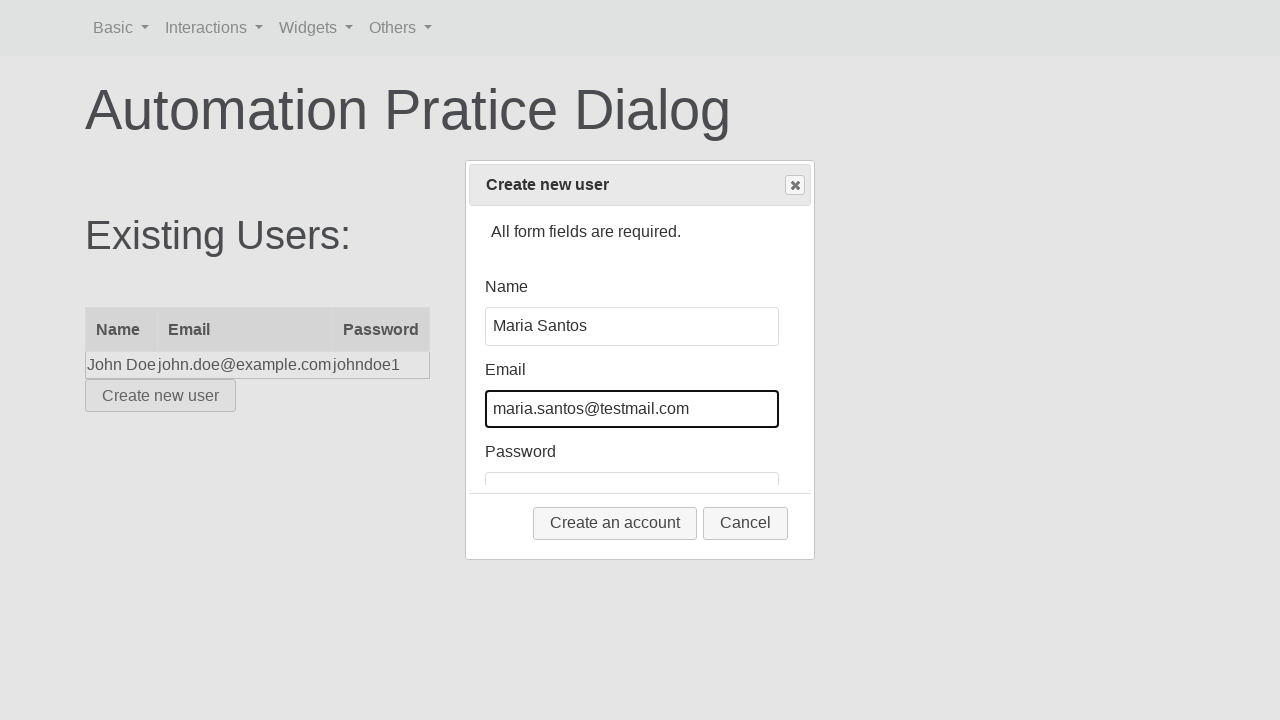

Filled password field with 'securePass456' on #password
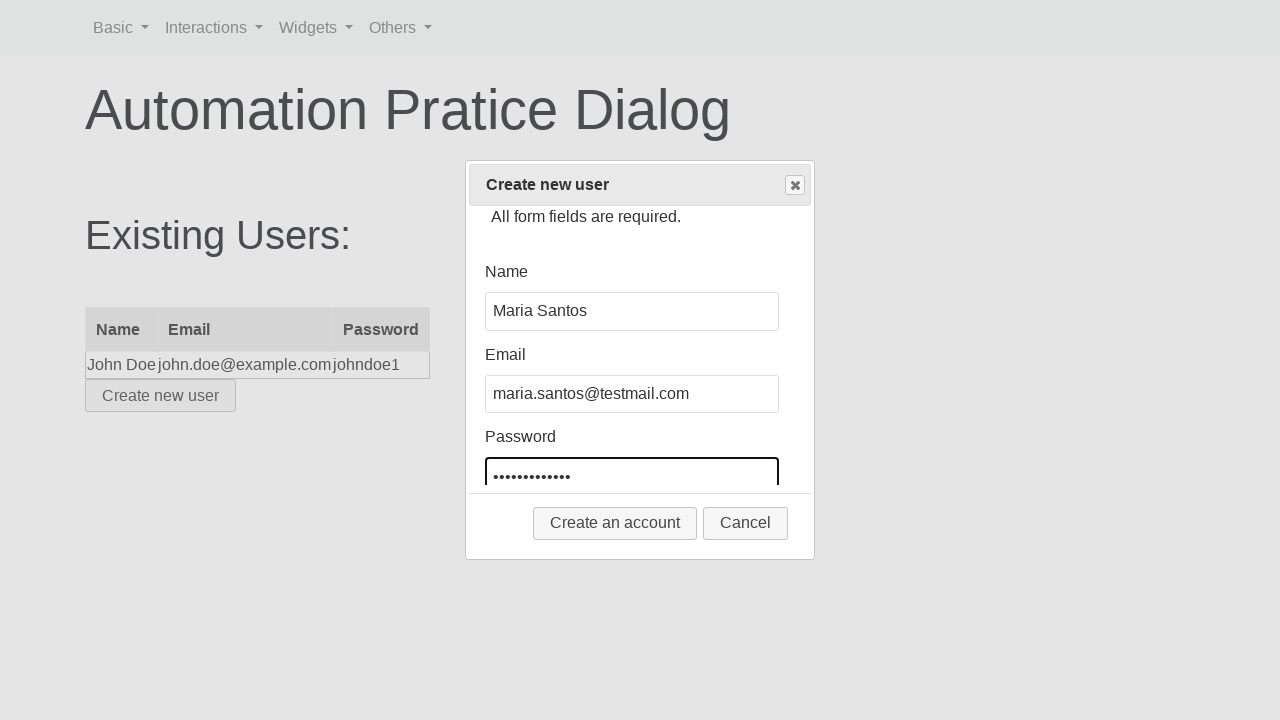

Clicked 'Create an account' button to submit form at (615, 523) on xpath=//button[.='Create an account']
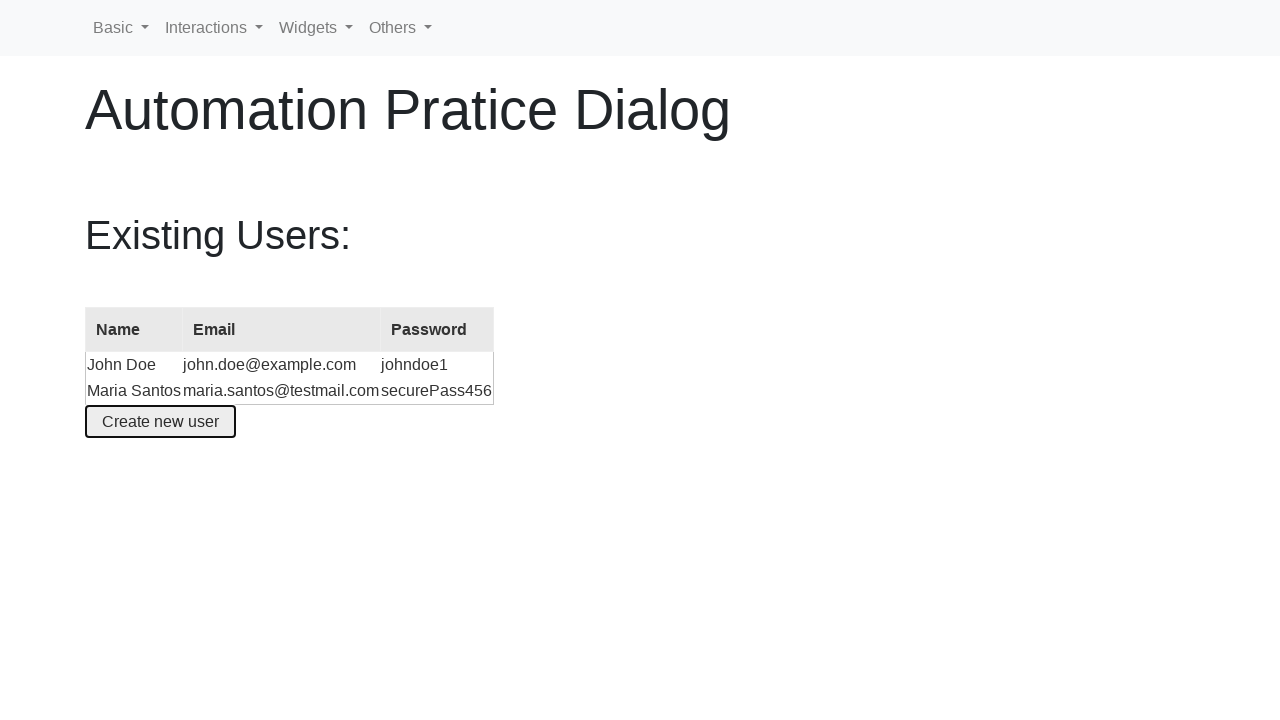

Table updated with new user row
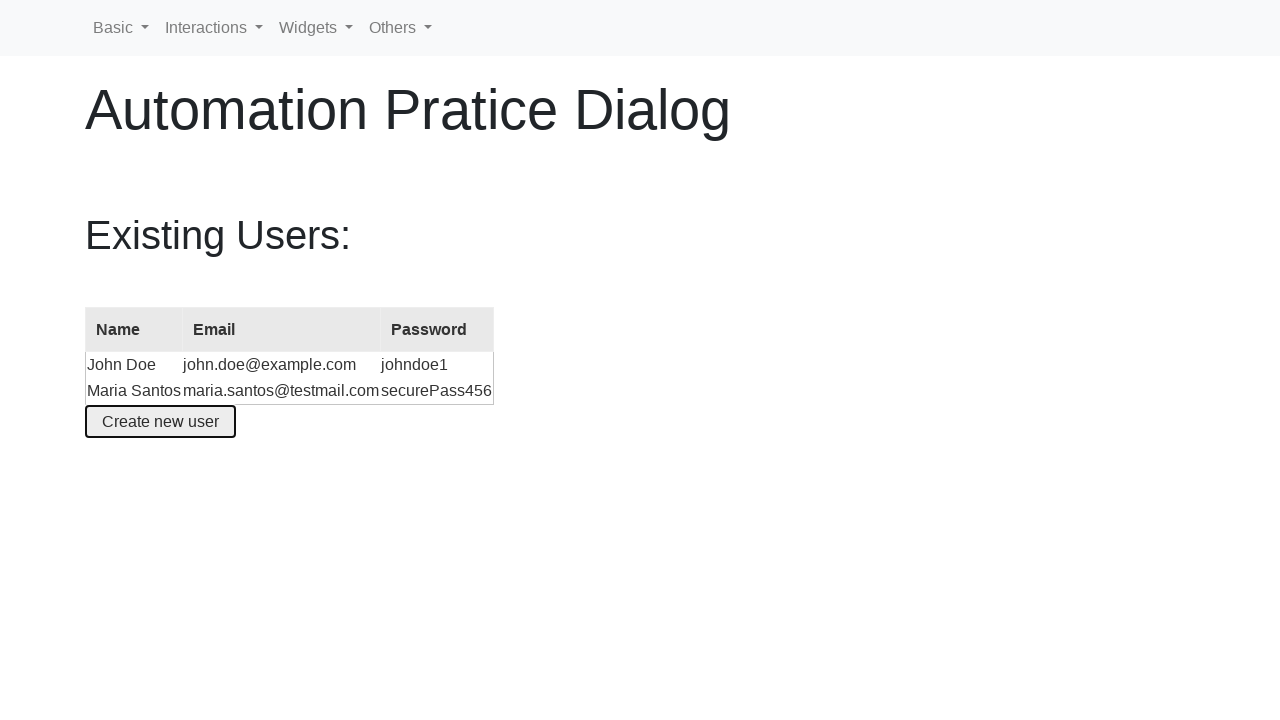

Retrieved name from last table row
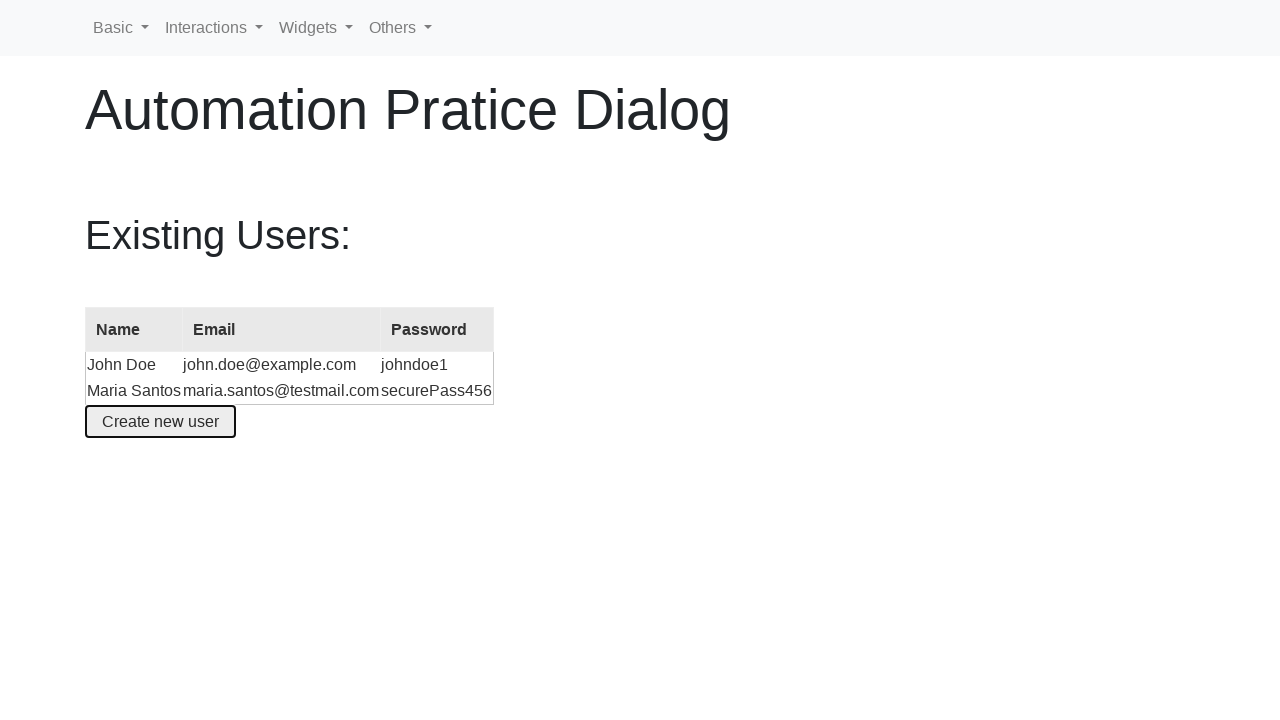

Retrieved email from last table row
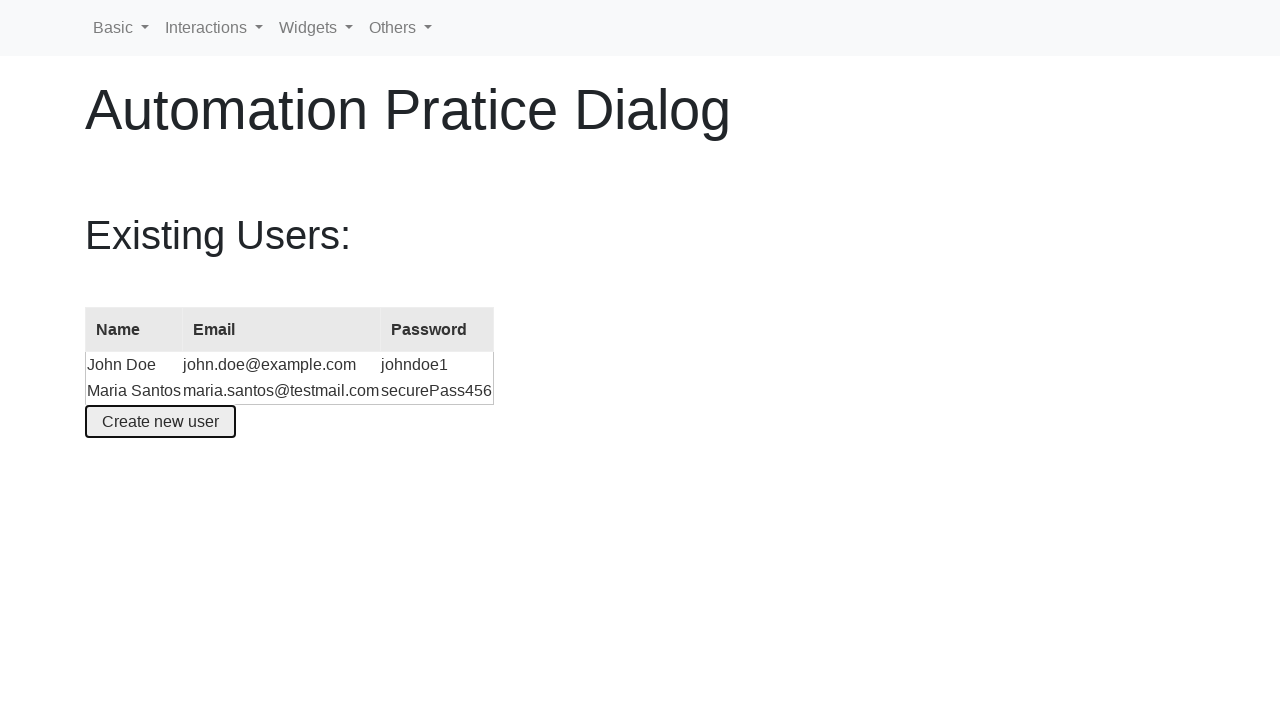

Retrieved password from last table row
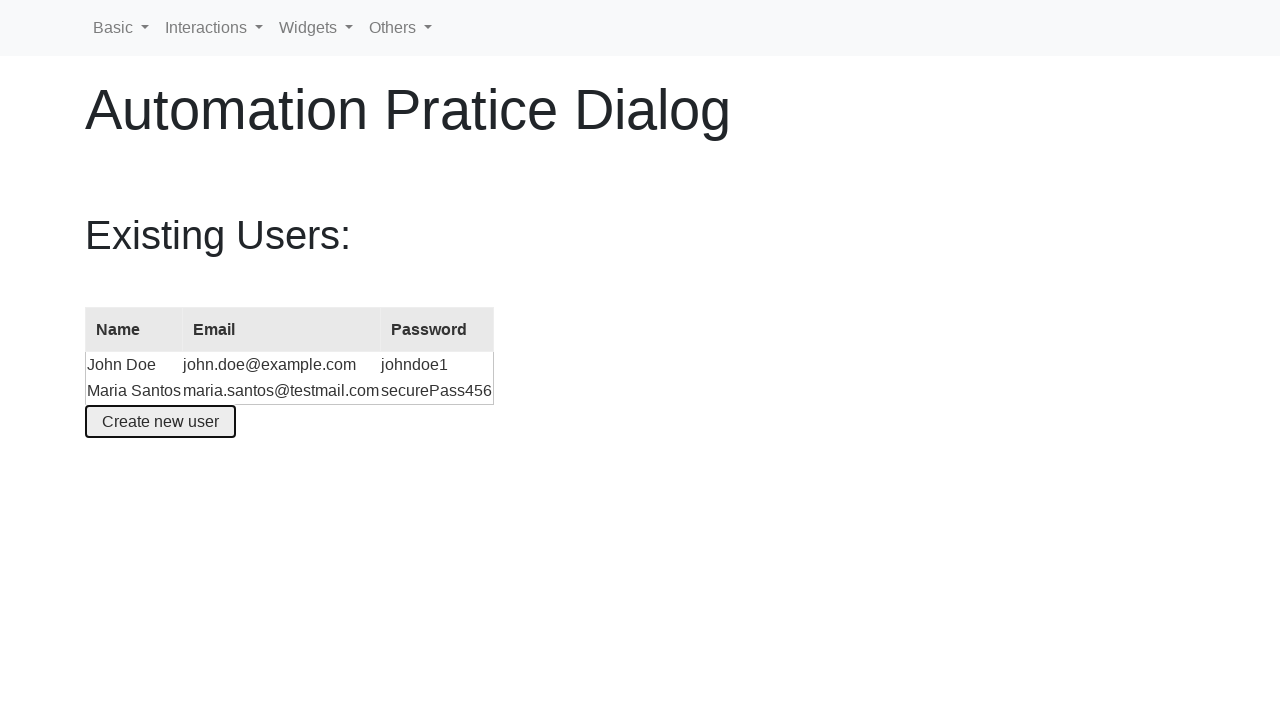

Verified name matches expected value: Maria Santos
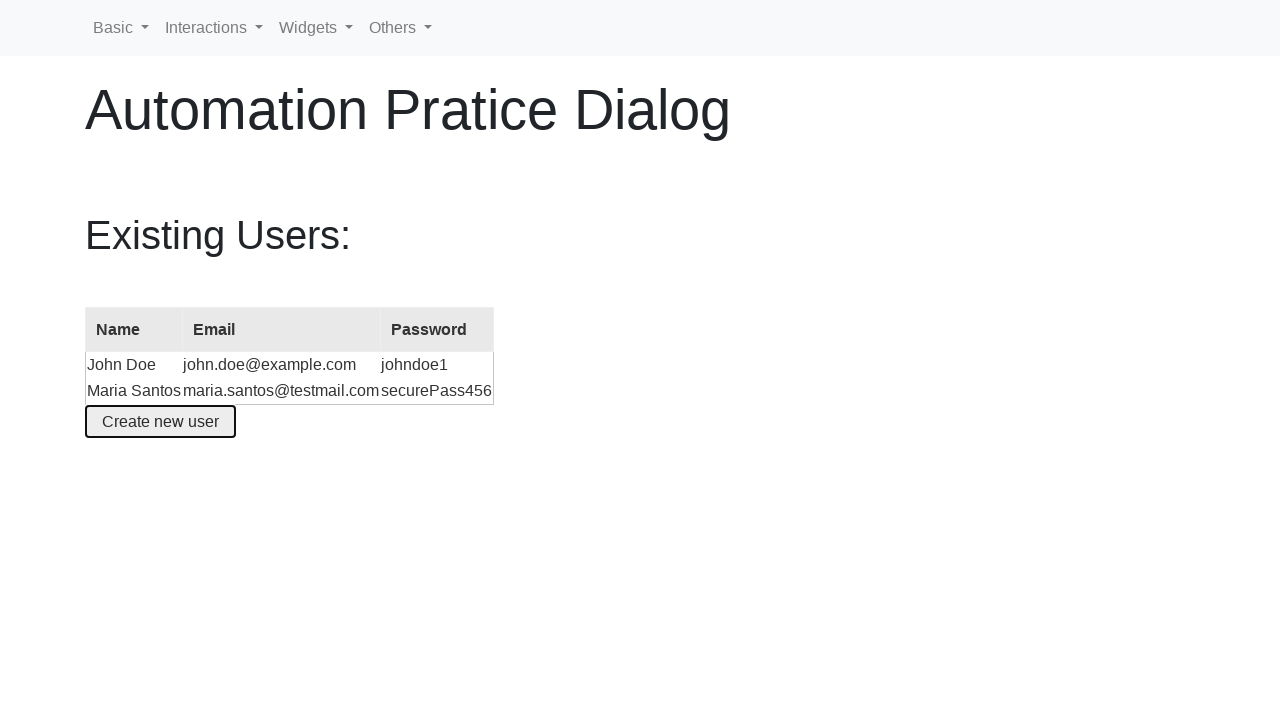

Verified email matches expected value: maria.santos@testmail.com
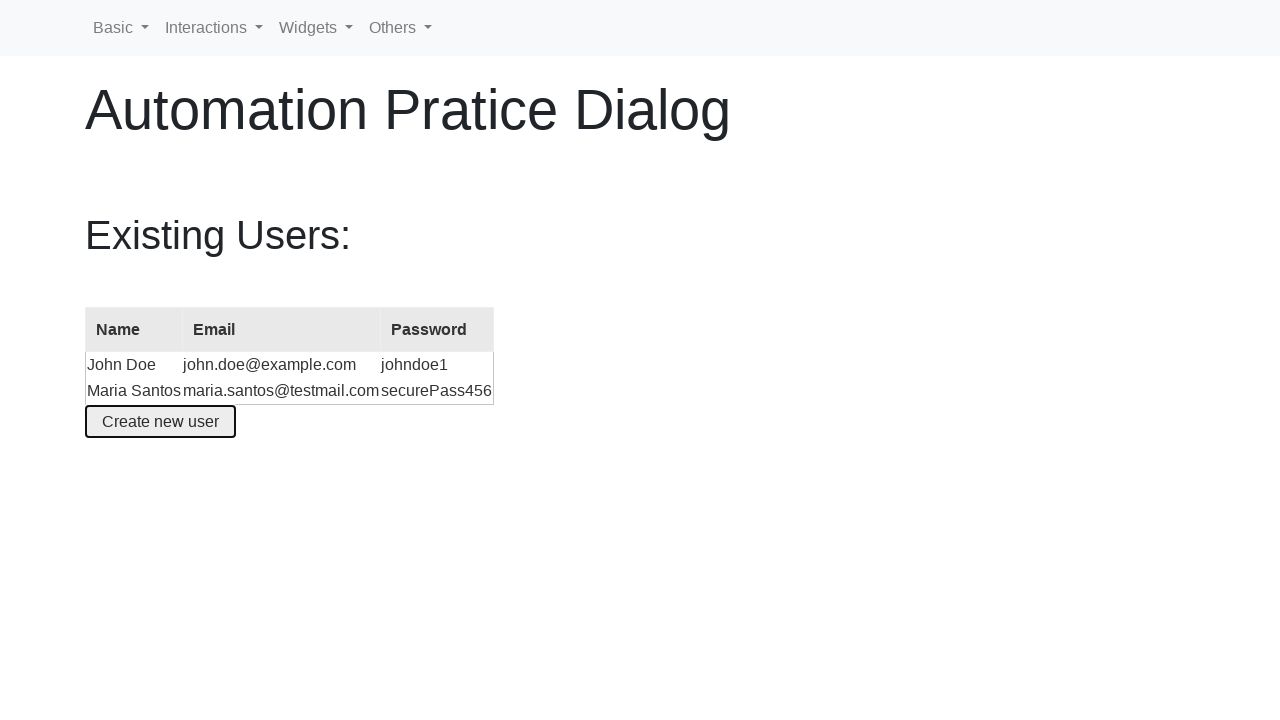

Verified password matches expected value: securePass456
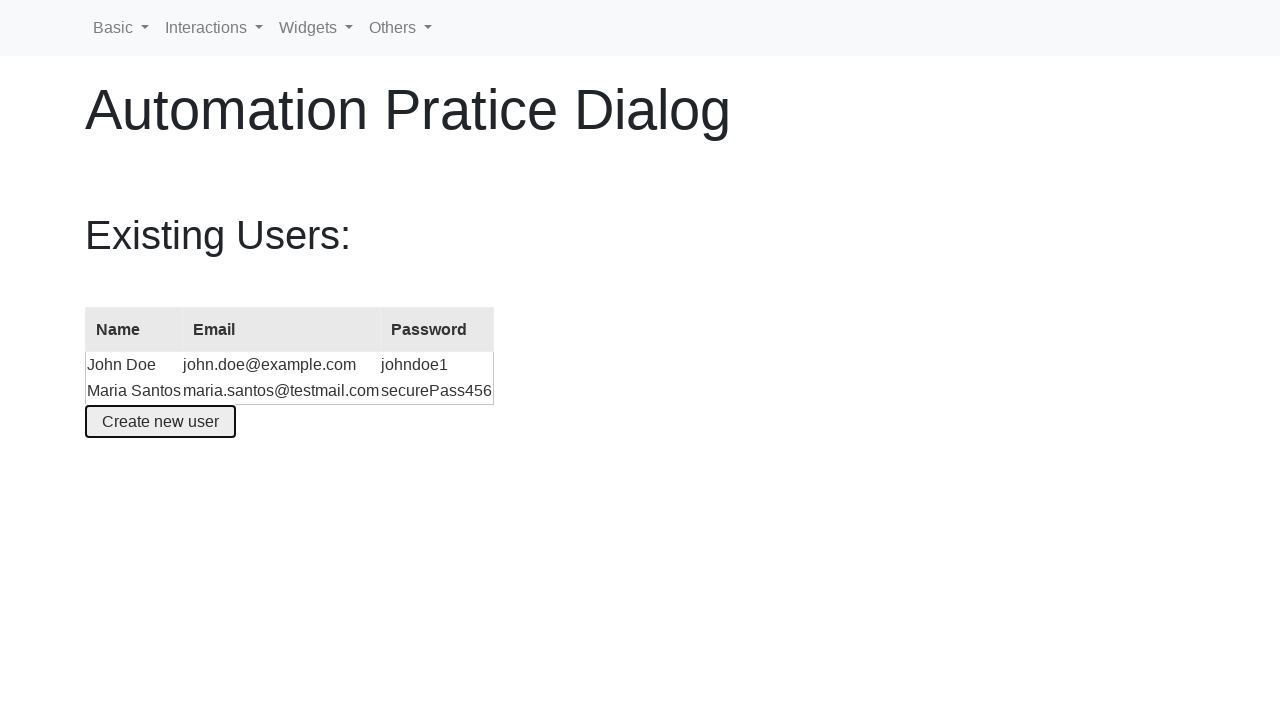

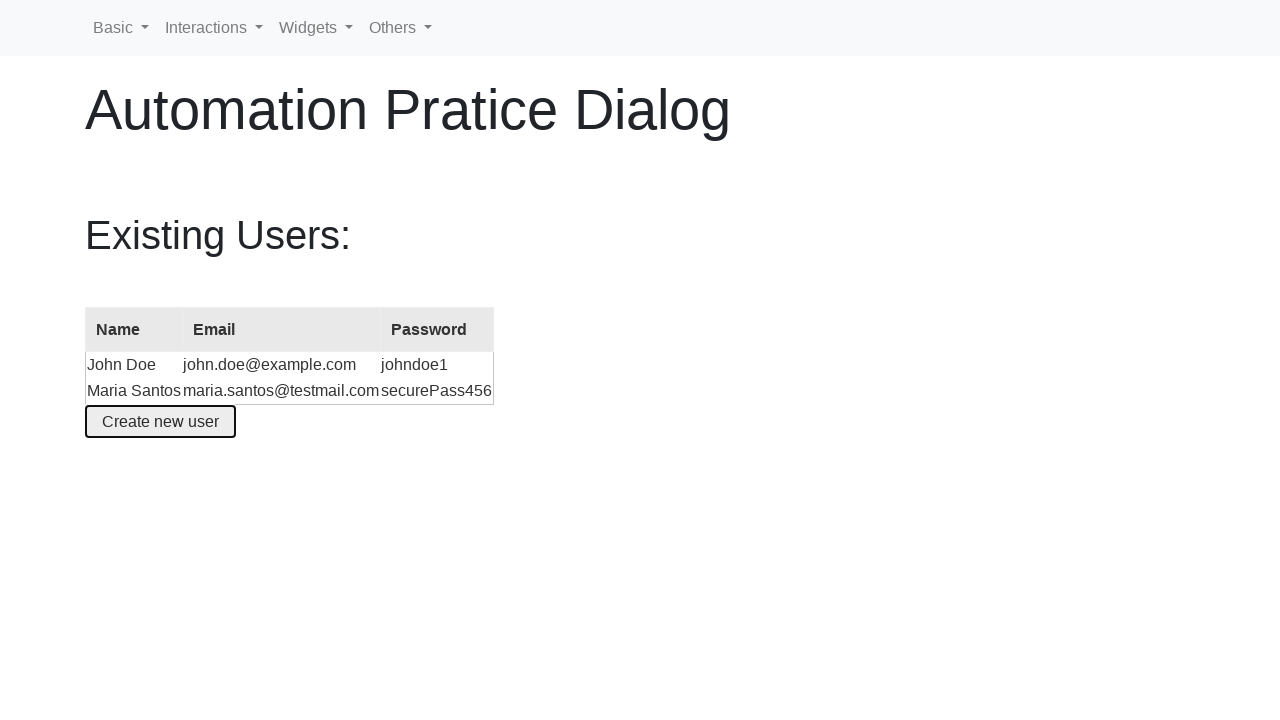